Tests window/tab handling by opening a new tab, switching to it, handling an alert dialog, then switching back to the parent window to fill a form field

Starting URL: https://www.hyrtutorials.com/p/window-handles-practice.html

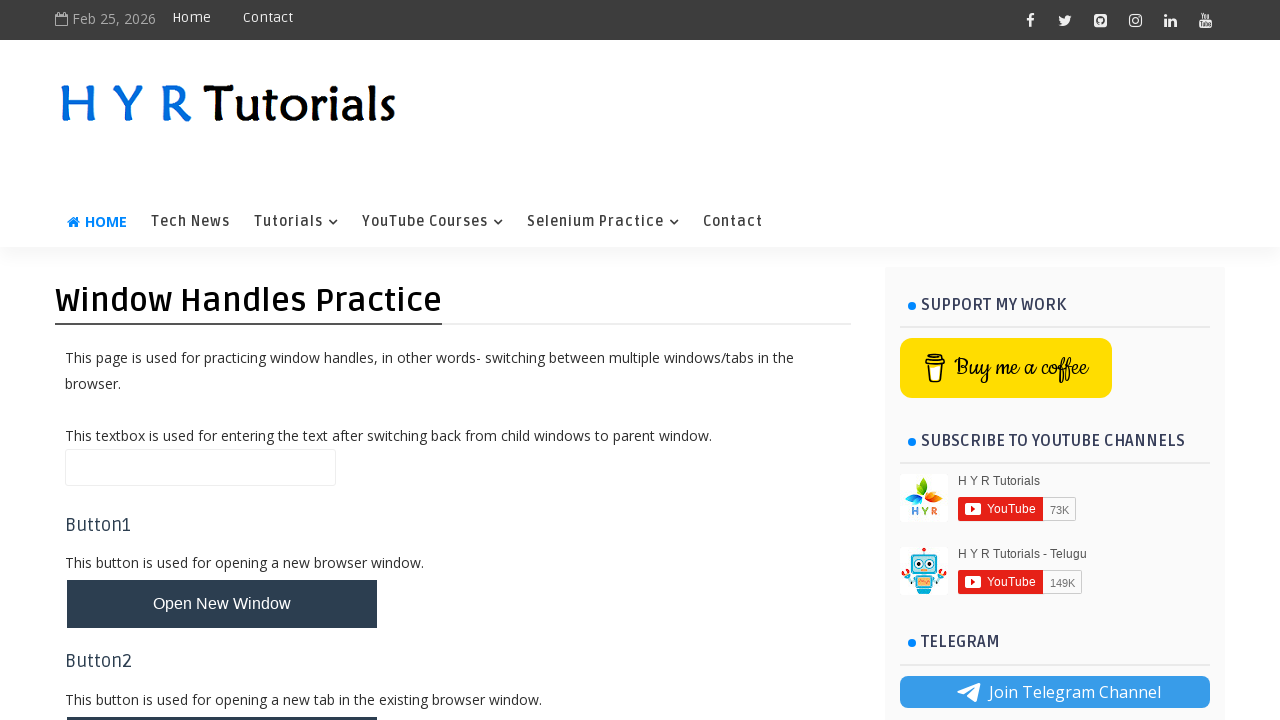

Stored reference to parent page
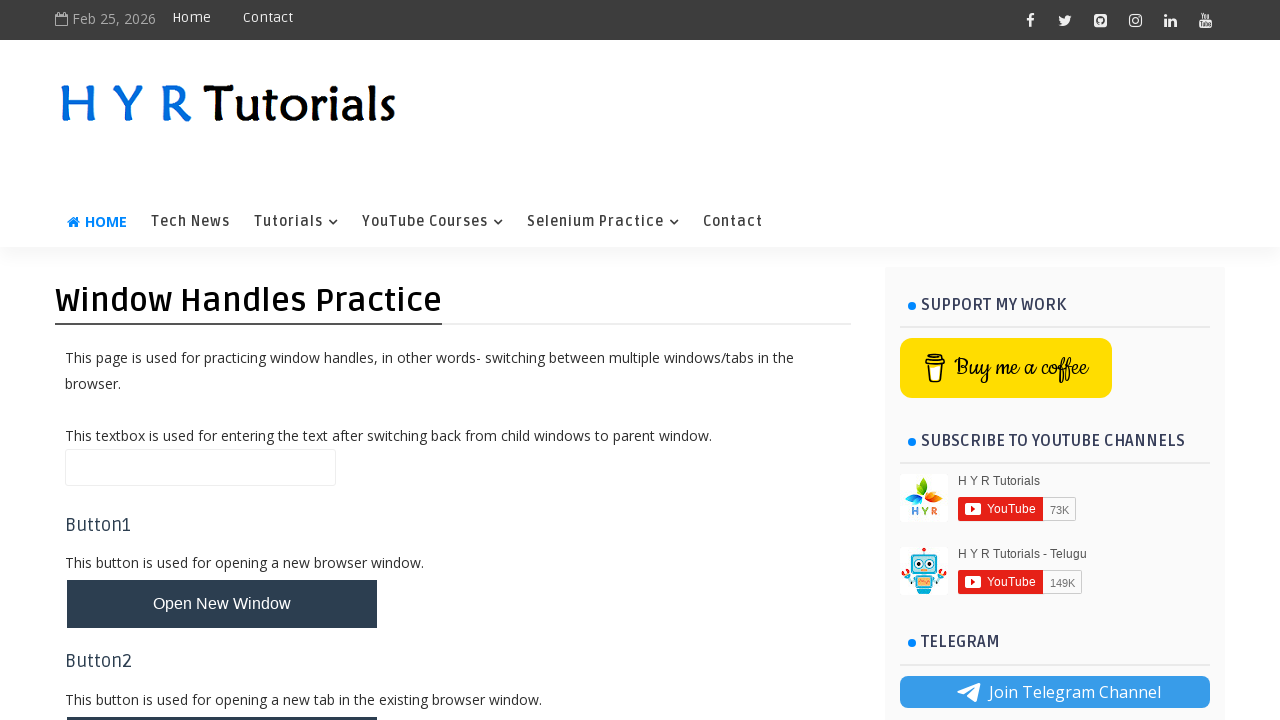

Clicked button to open new tab at (222, 696) on #newTabBtn
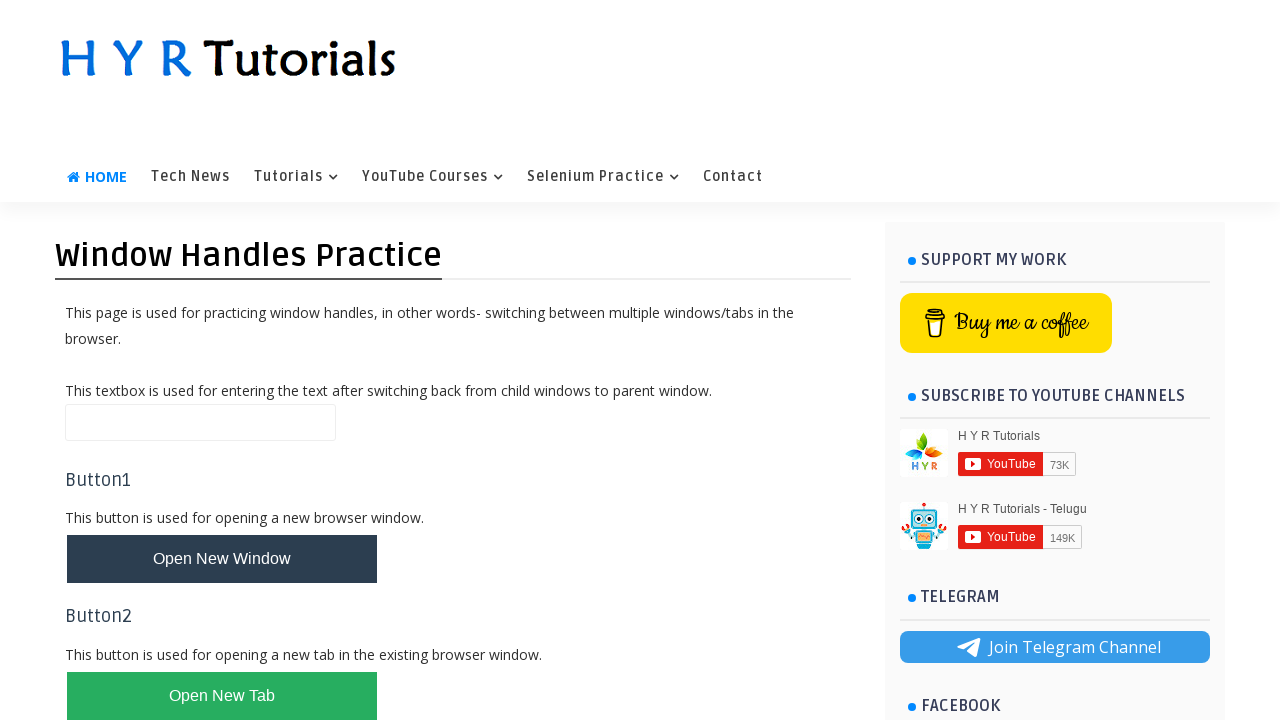

New tab opened and captured
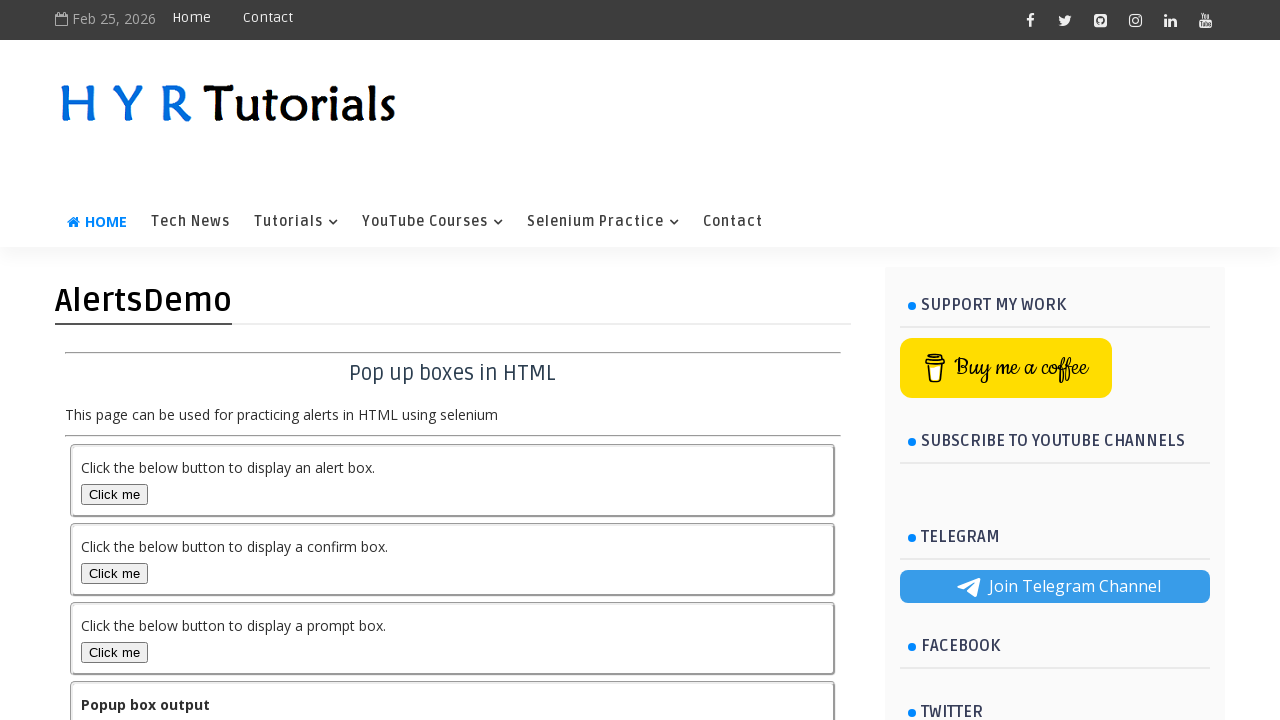

Set up dialog handler to accept alerts on new tab
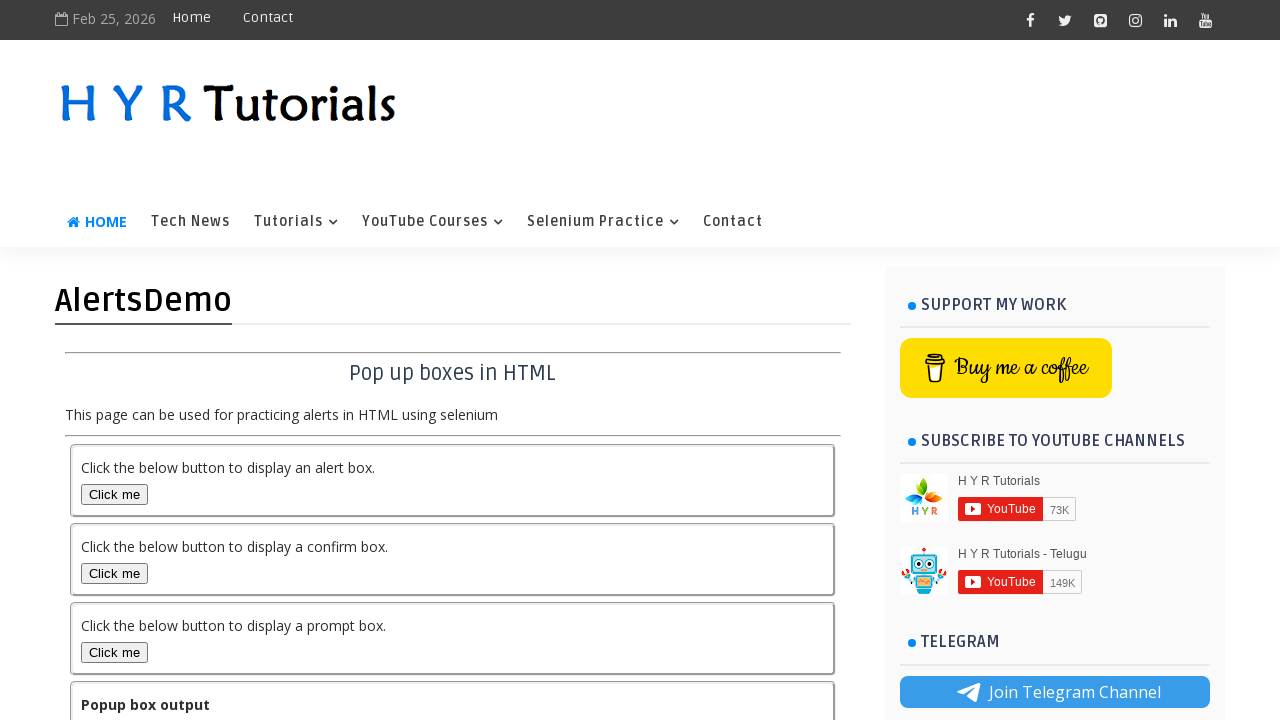

Clicked alert box button on new tab at (114, 494) on #alertBox
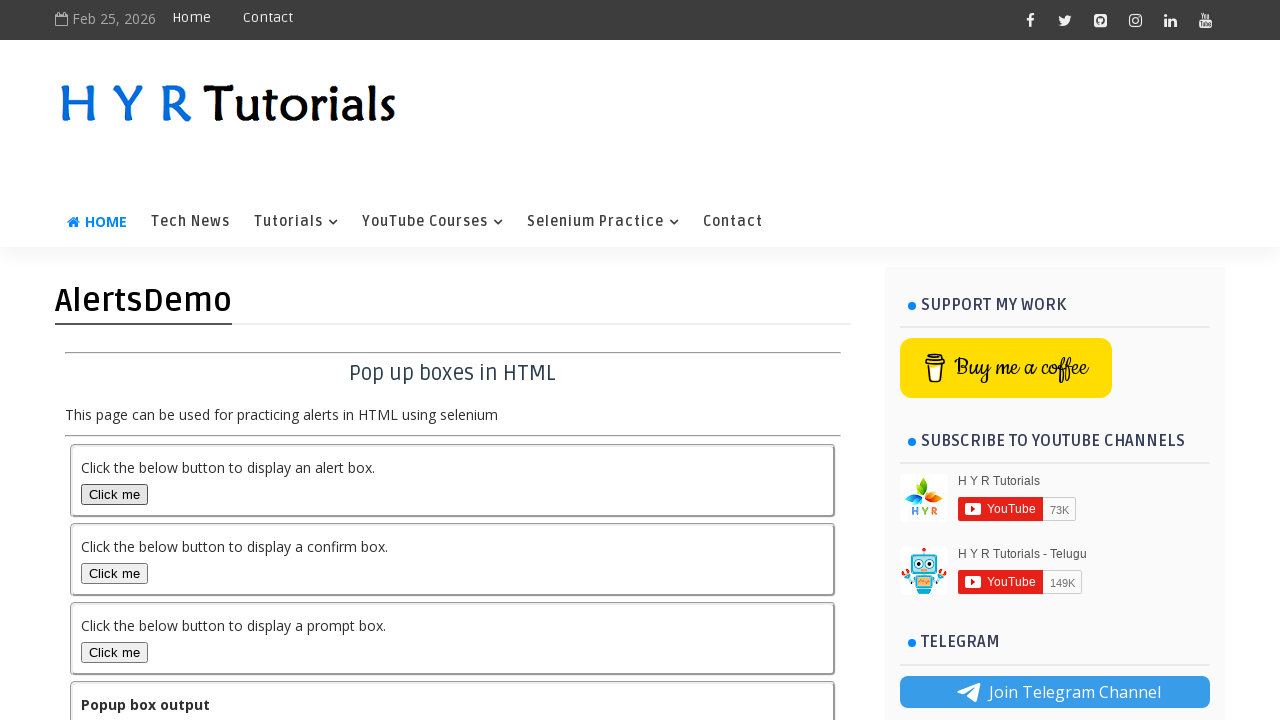

Output text appeared after alert was handled
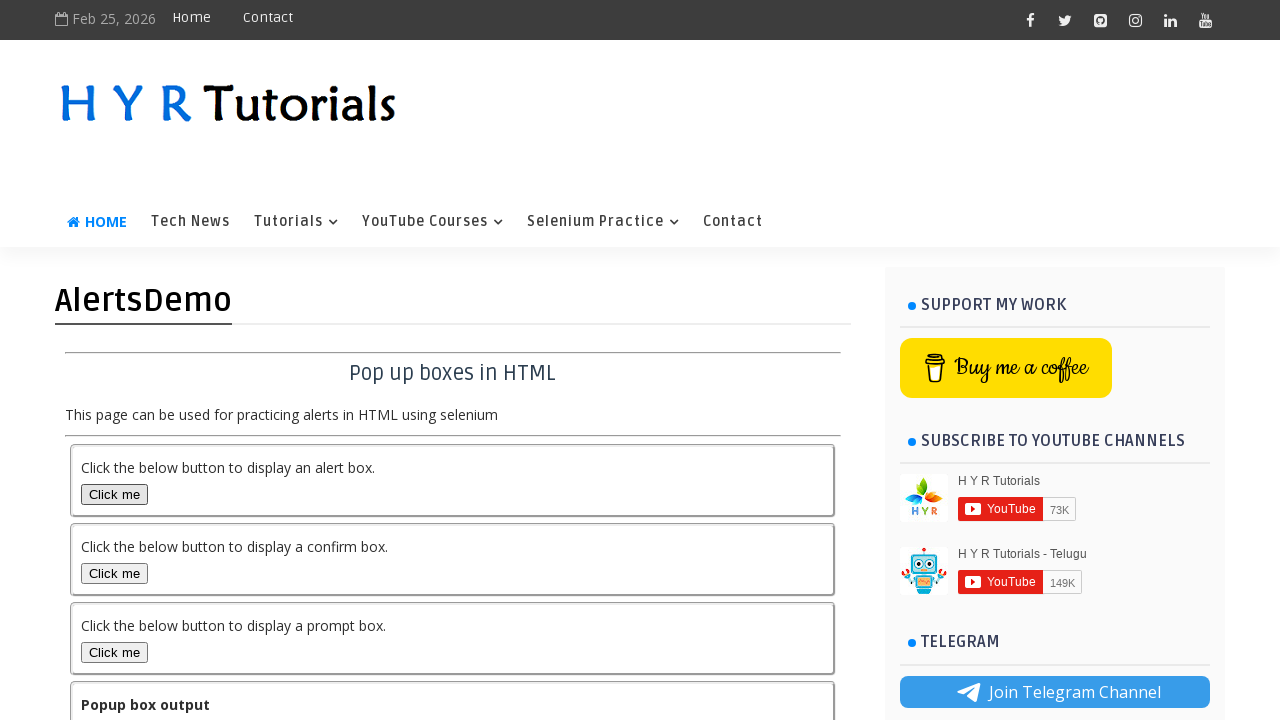

Switched back to parent window and filled name field with 'Charanraj' on #name
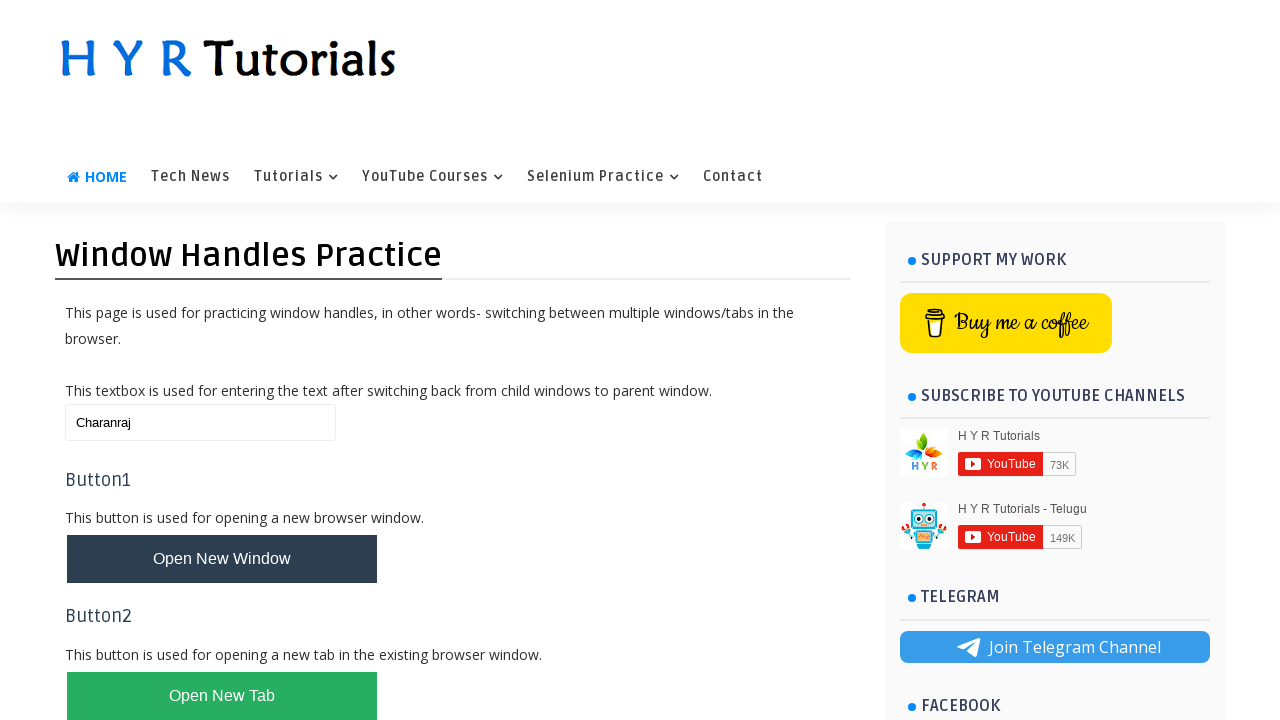

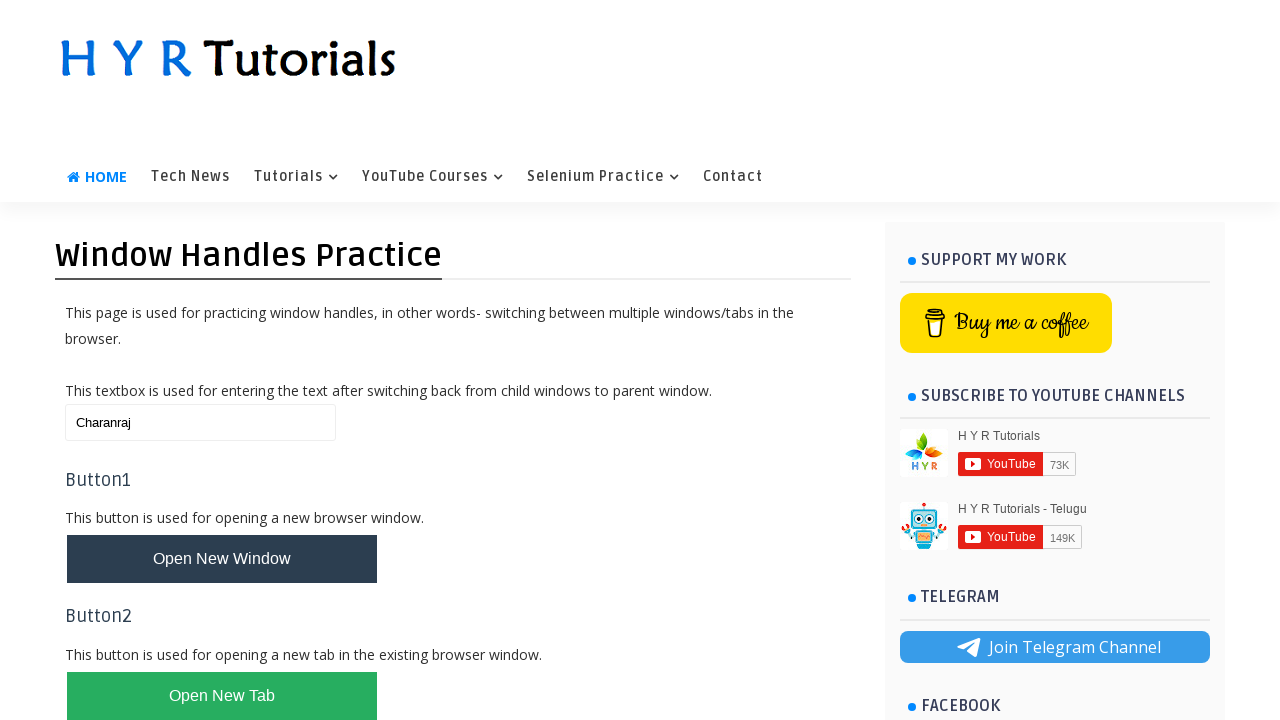